Tests visiting a remote URL by navigating to the Navigation section through menu and then directly visiting the navigation commands page

Starting URL: https://example.cypress.io

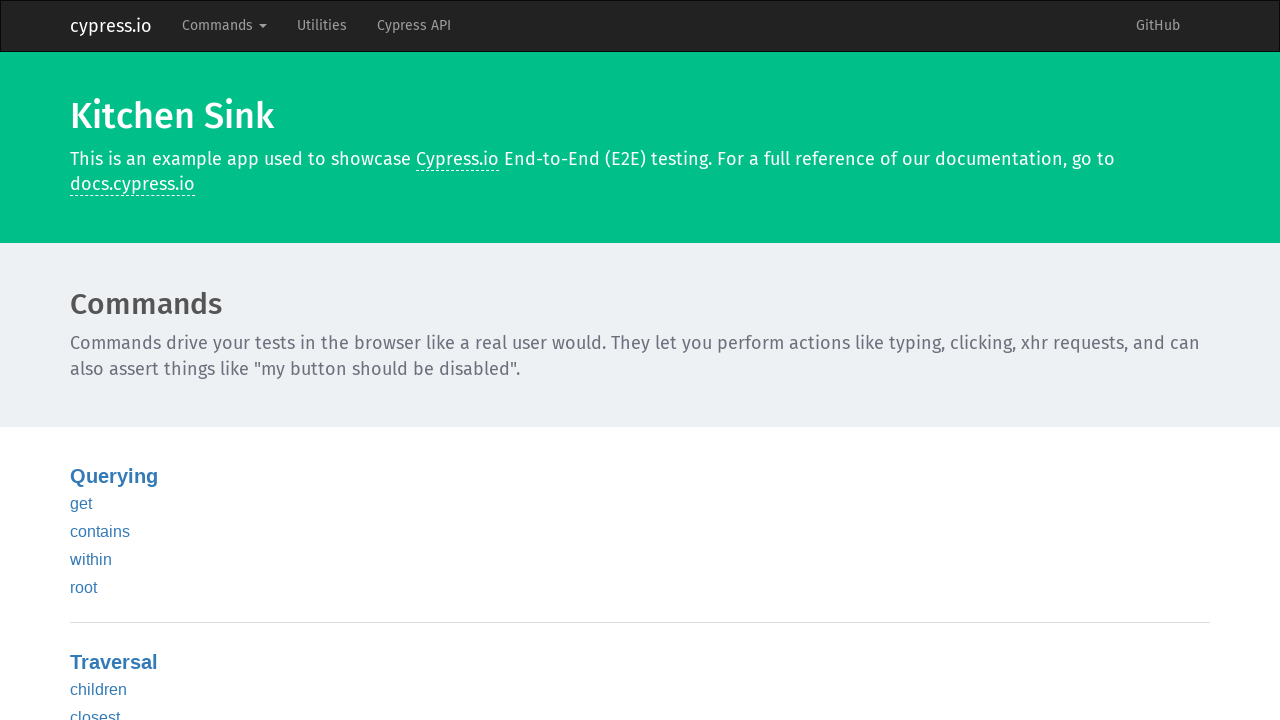

Clicked on Commands in navbar at (224, 26) on .navbar-nav >> internal:text="Commands"i >> nth=0
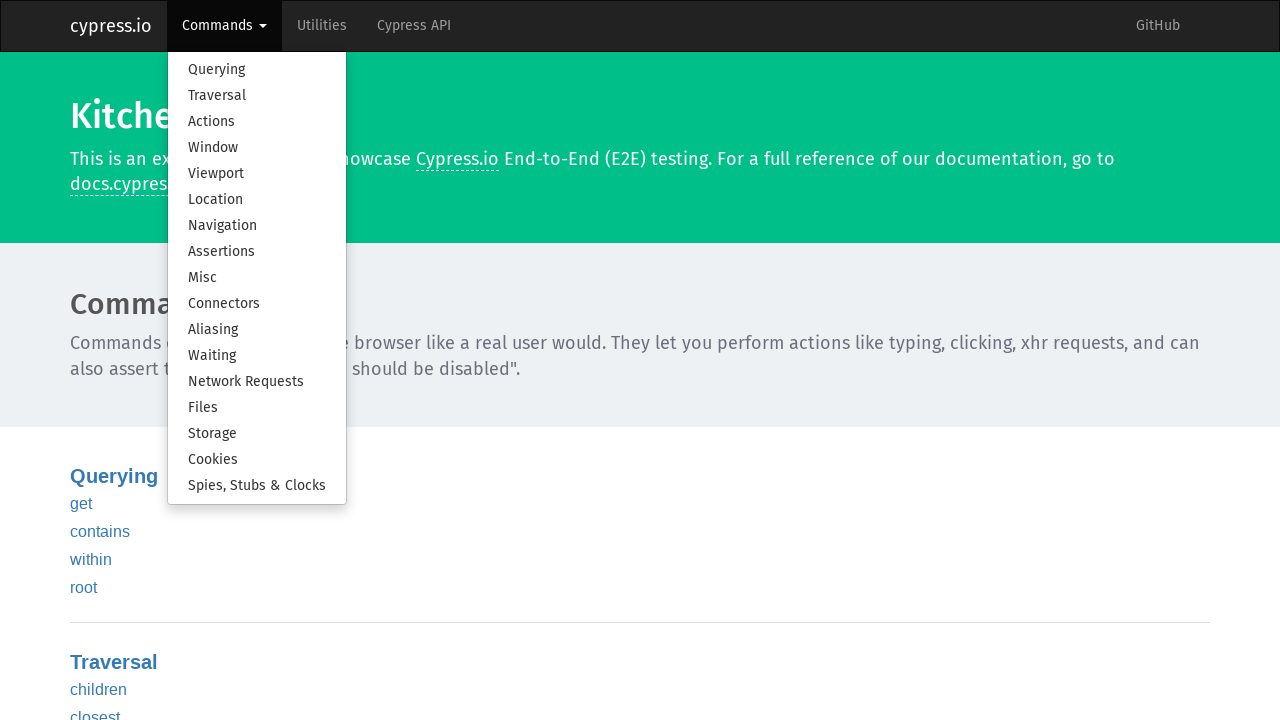

Clicked on Navigation in dropdown menu at (257, 226) on .dropdown-menu >> internal:text="Navigation"i >> nth=0
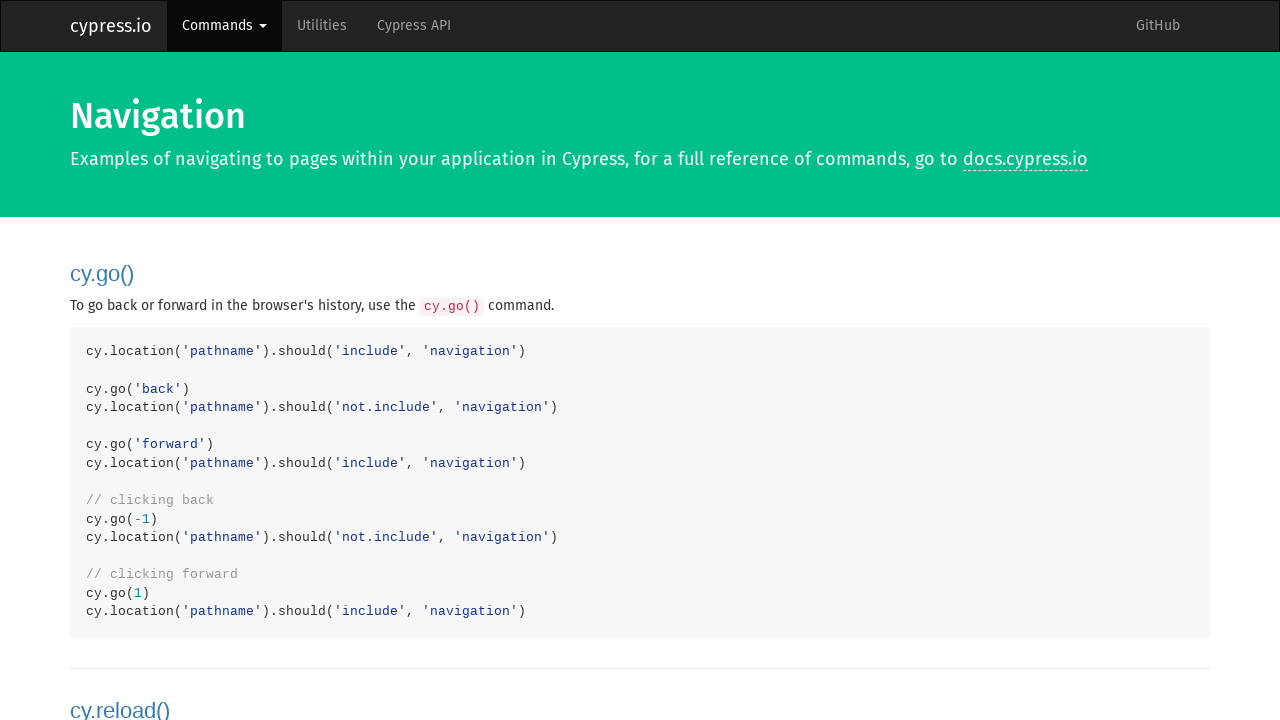

Navigated directly to the navigation commands page
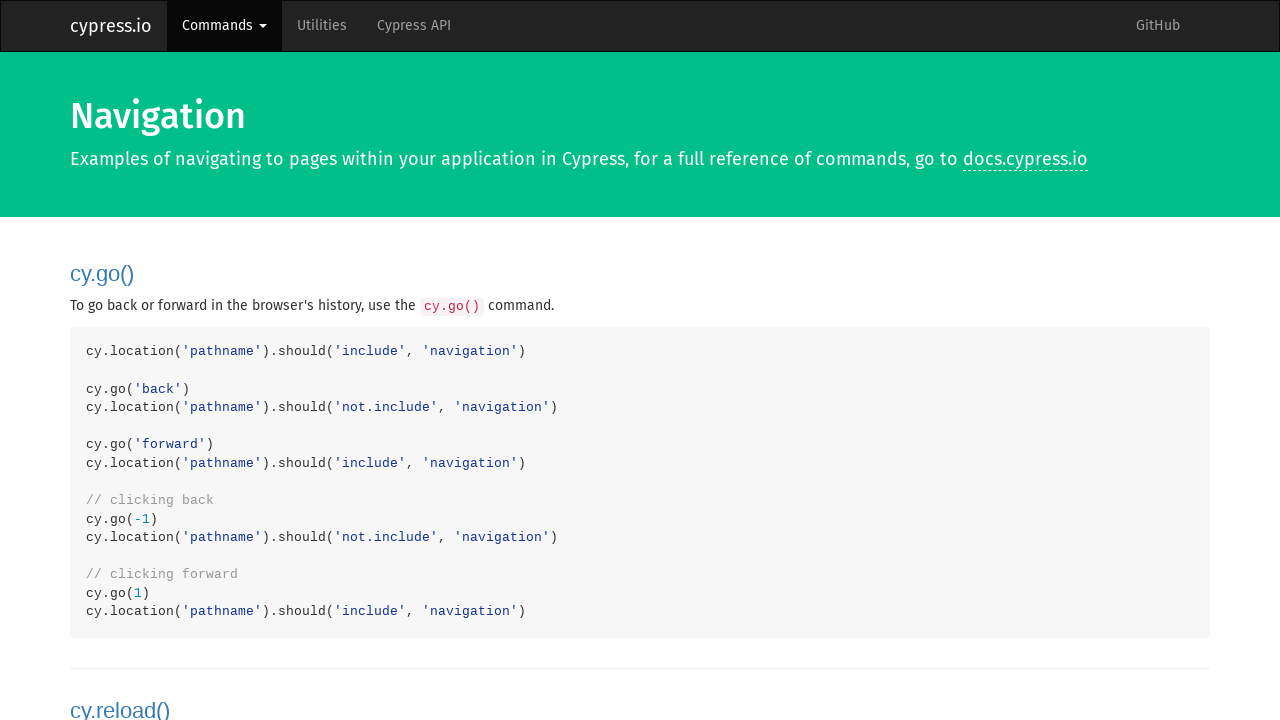

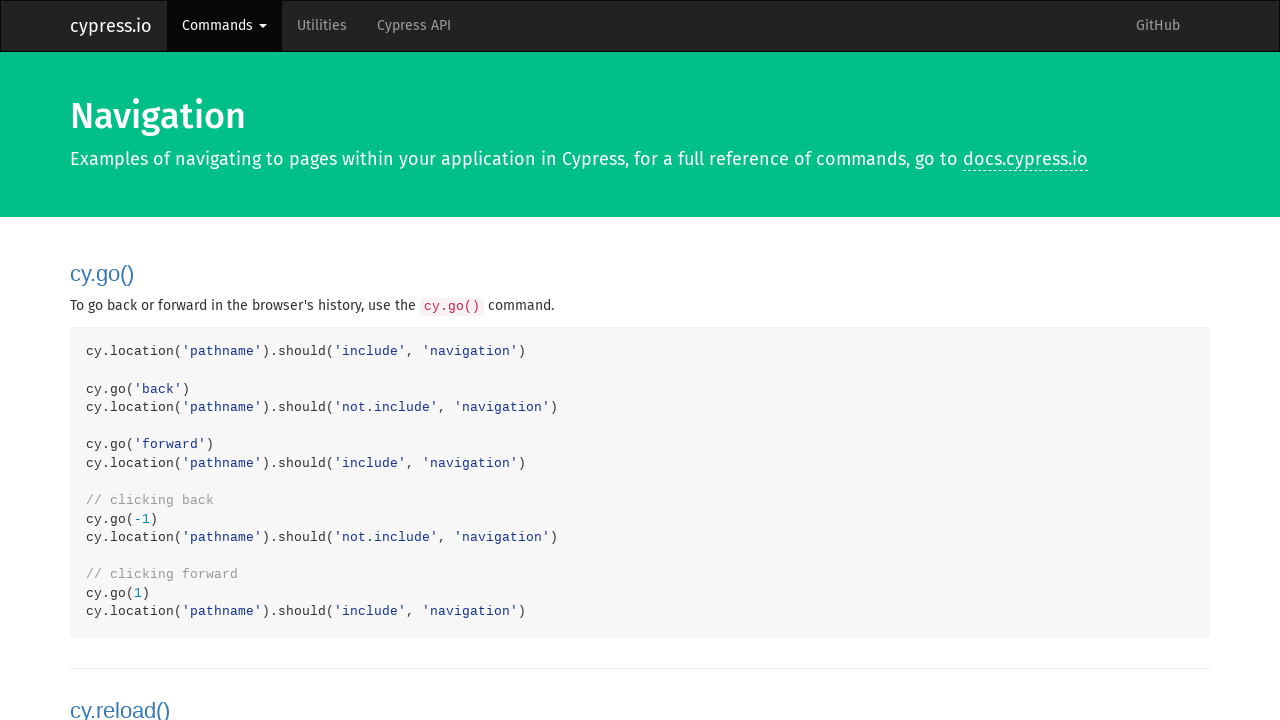